Tests drag and drop functionality on jQueryUI draggable demo by switching to an iframe and dragging an element to a new position

Starting URL: https://jqueryui.com/draggable

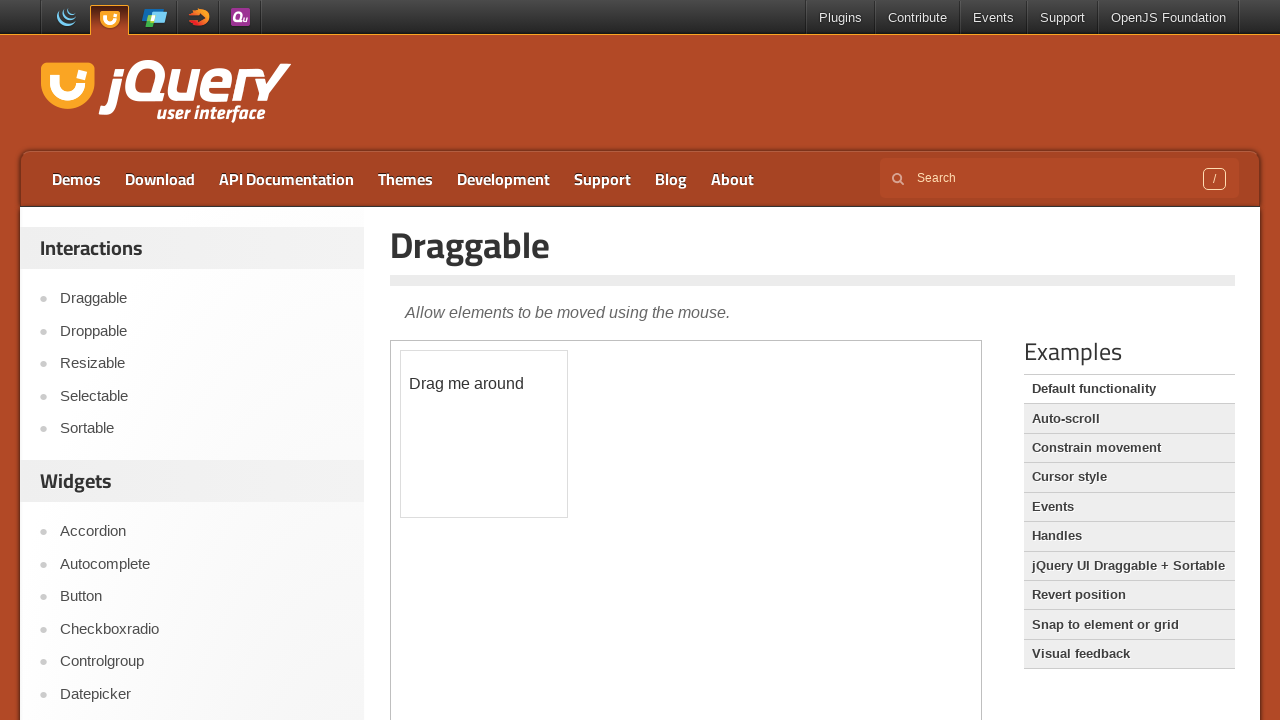

Located the demo iframe
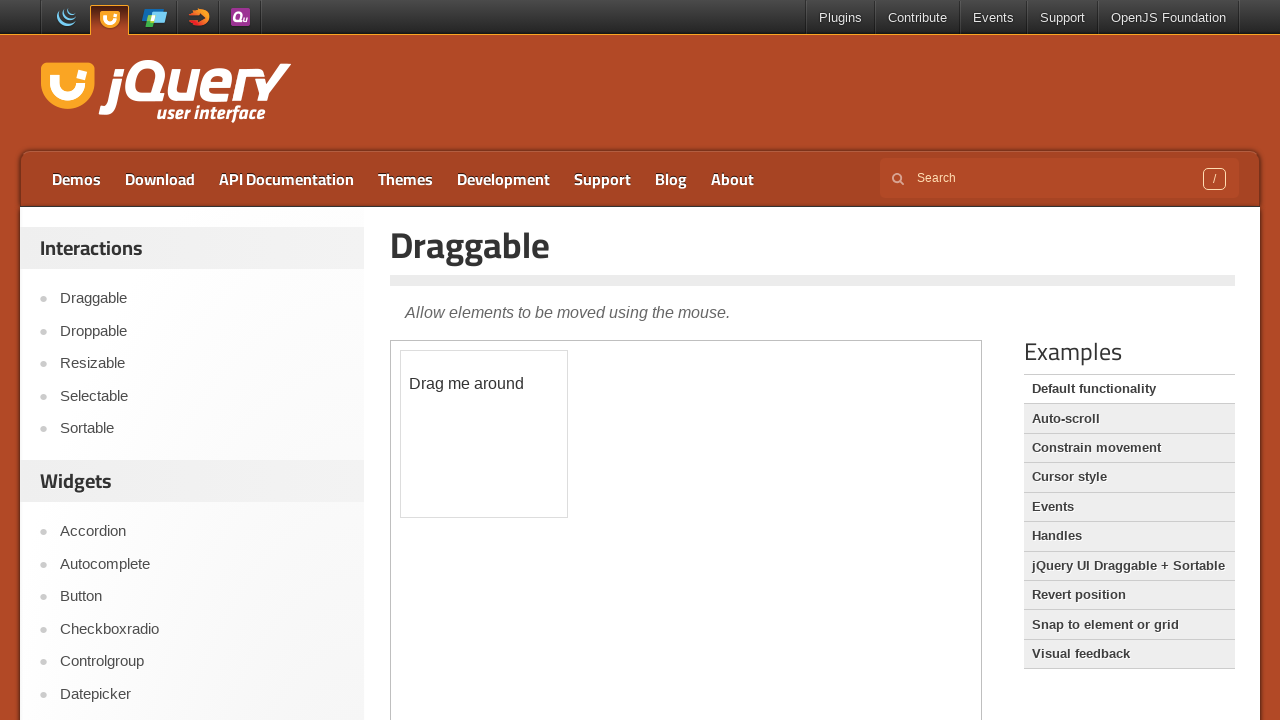

Located the draggable element within the iframe
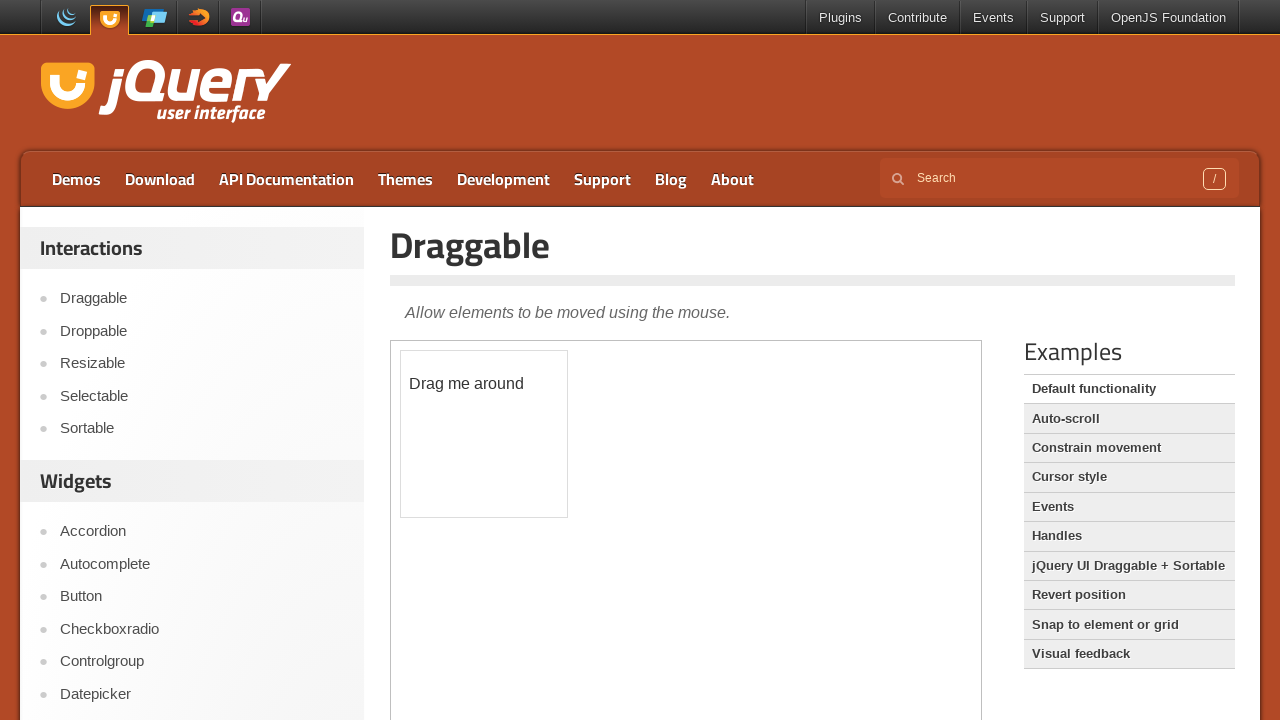

Draggable element became visible
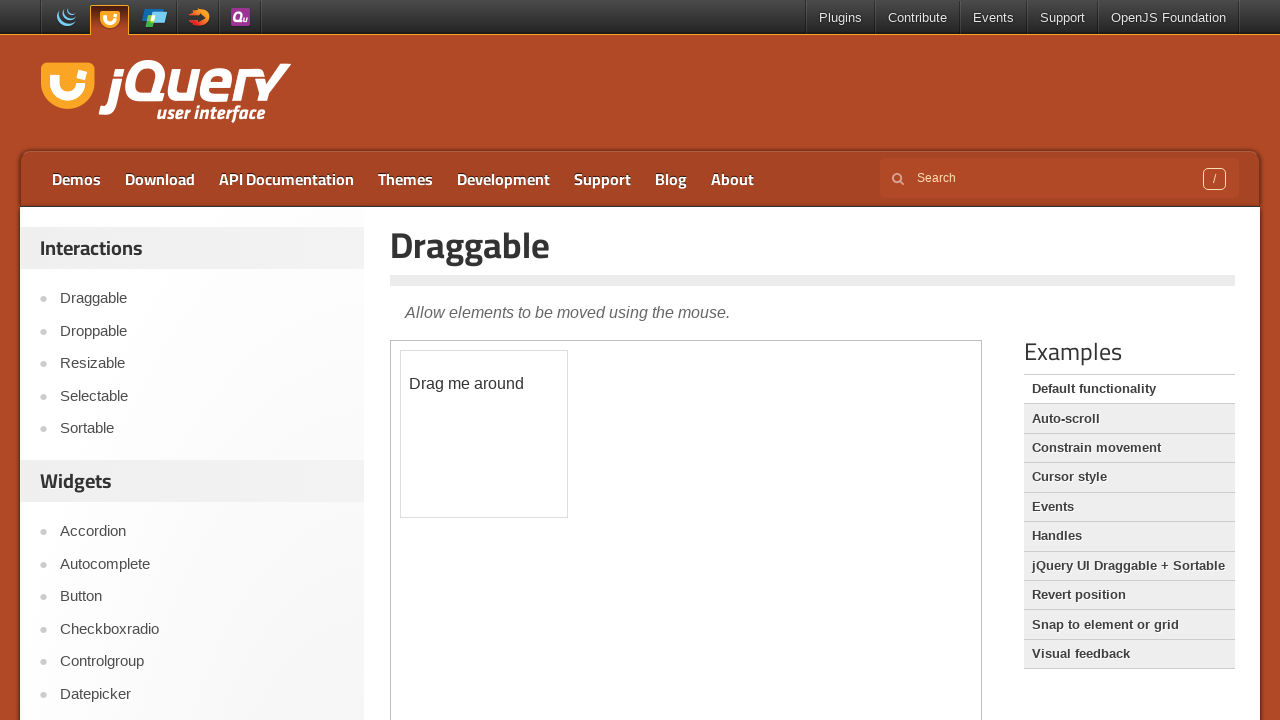

Retrieved bounding box for the draggable element
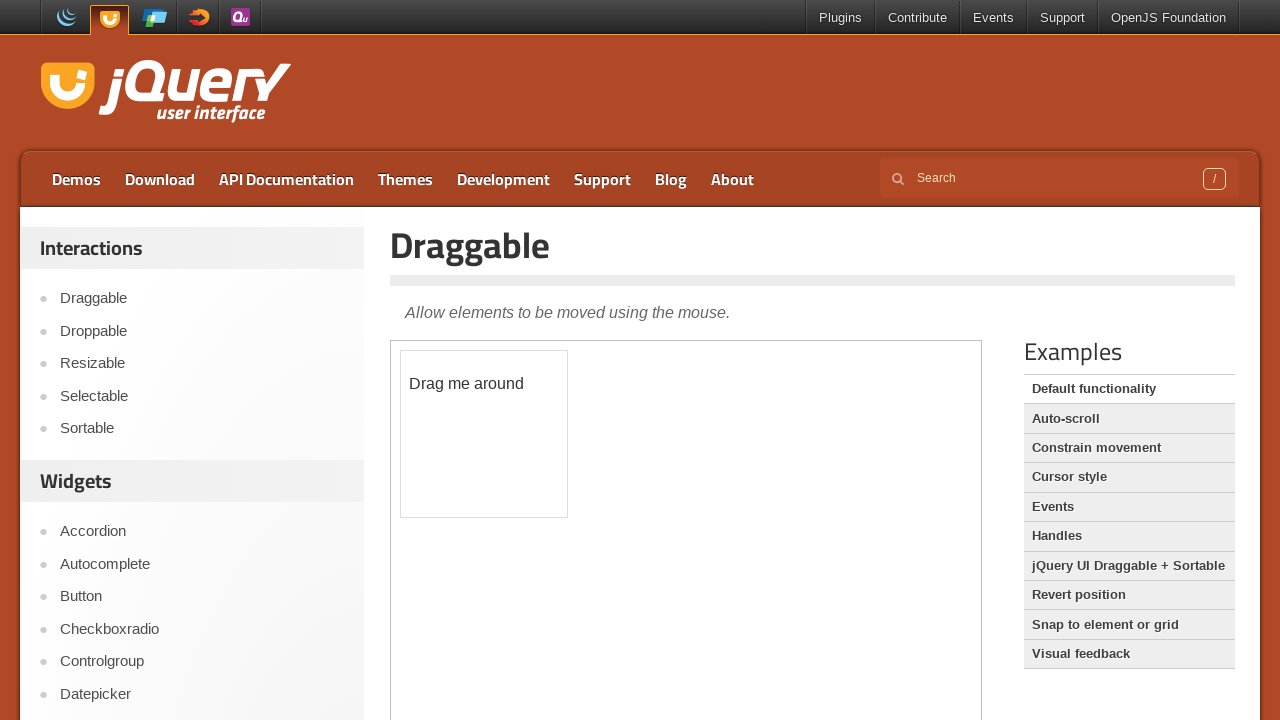

Moved mouse to center of draggable element at (484, 434)
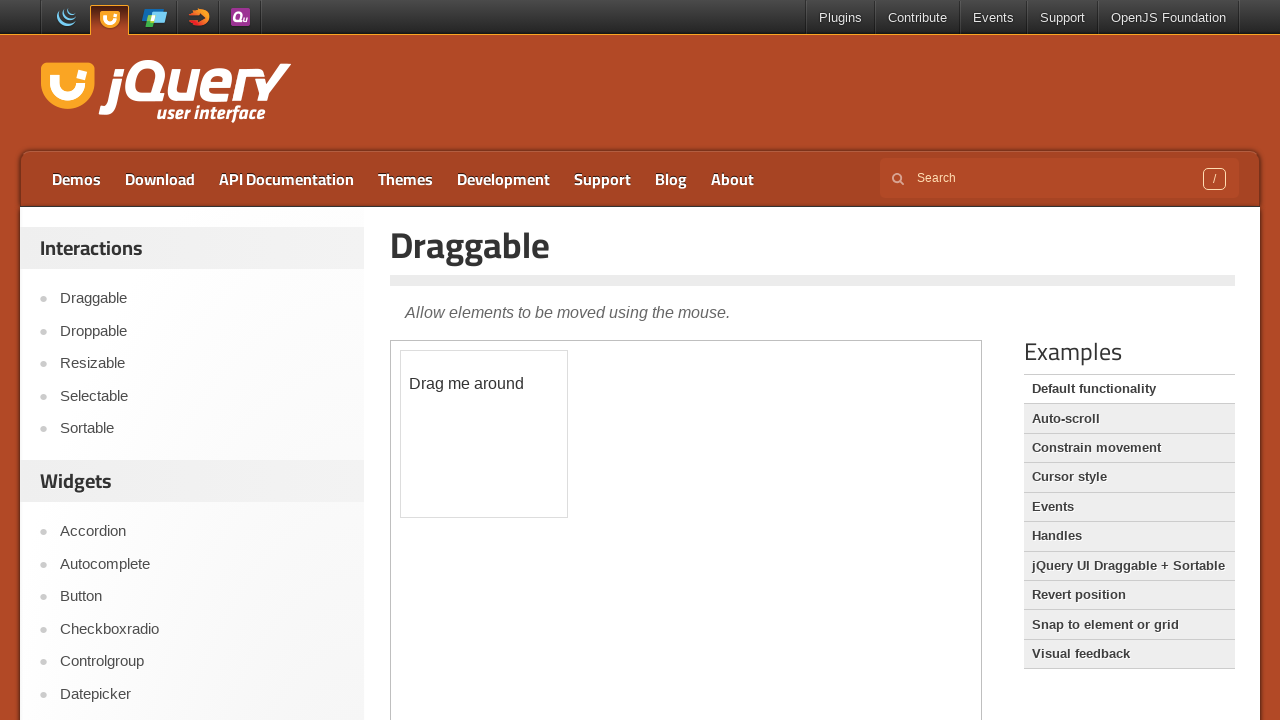

Pressed mouse button down on draggable element at (484, 434)
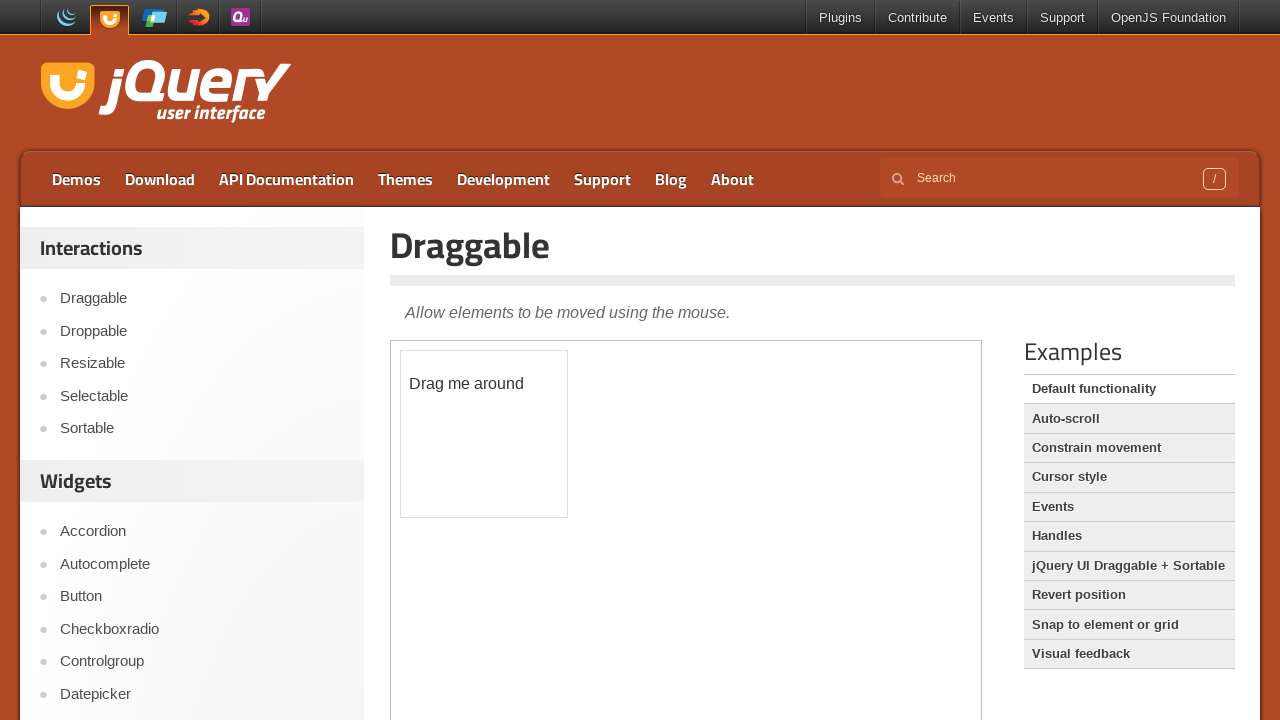

Moved mouse 100px right and 50px down to drag element at (584, 484)
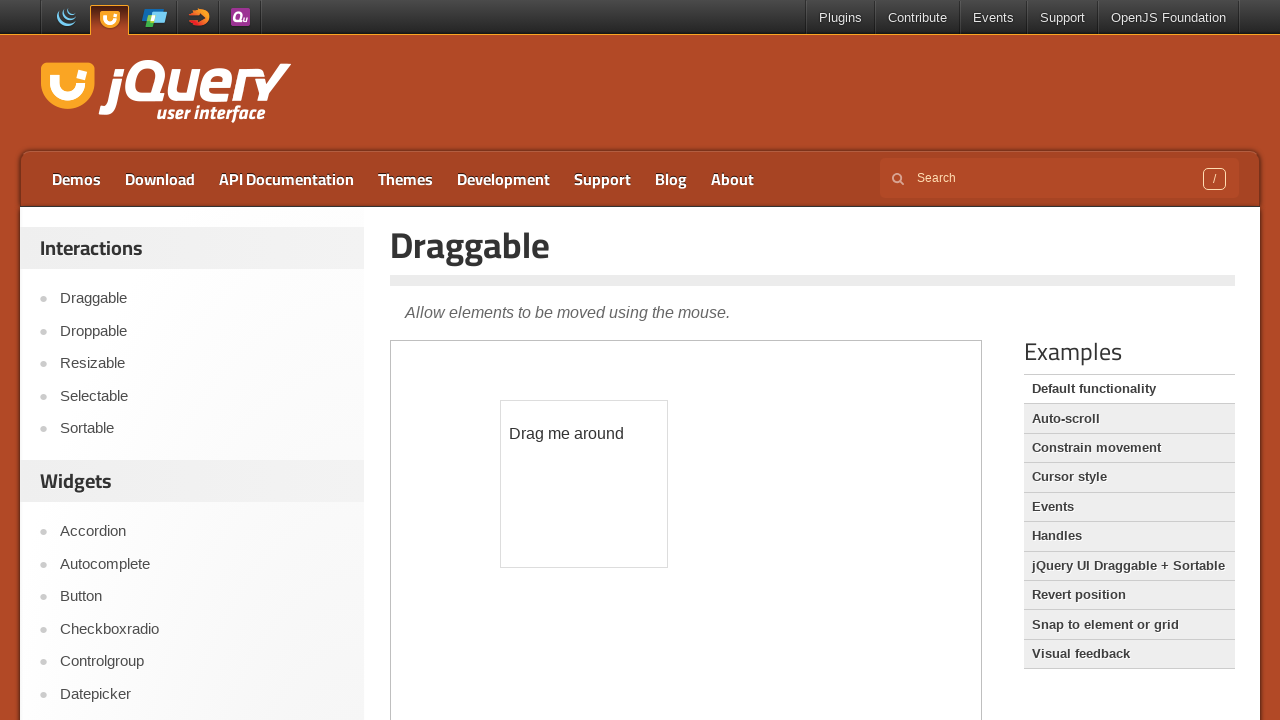

Released mouse button to complete drag and drop operation at (584, 484)
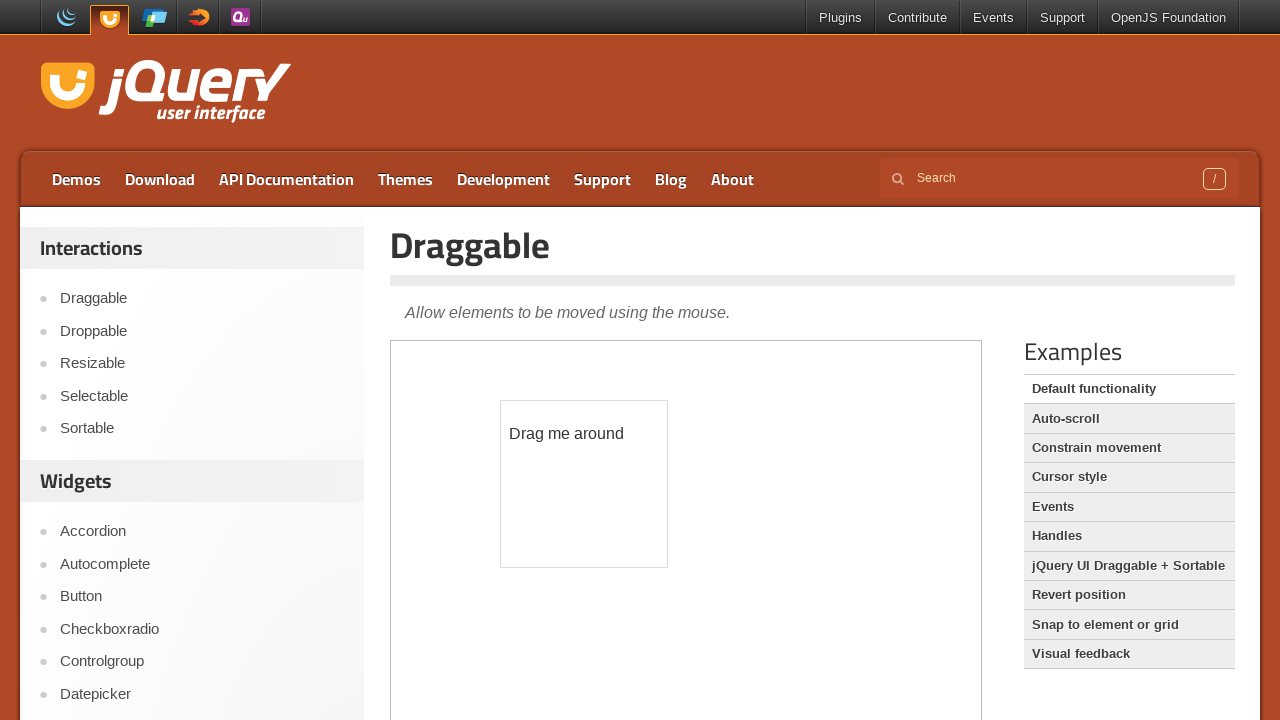

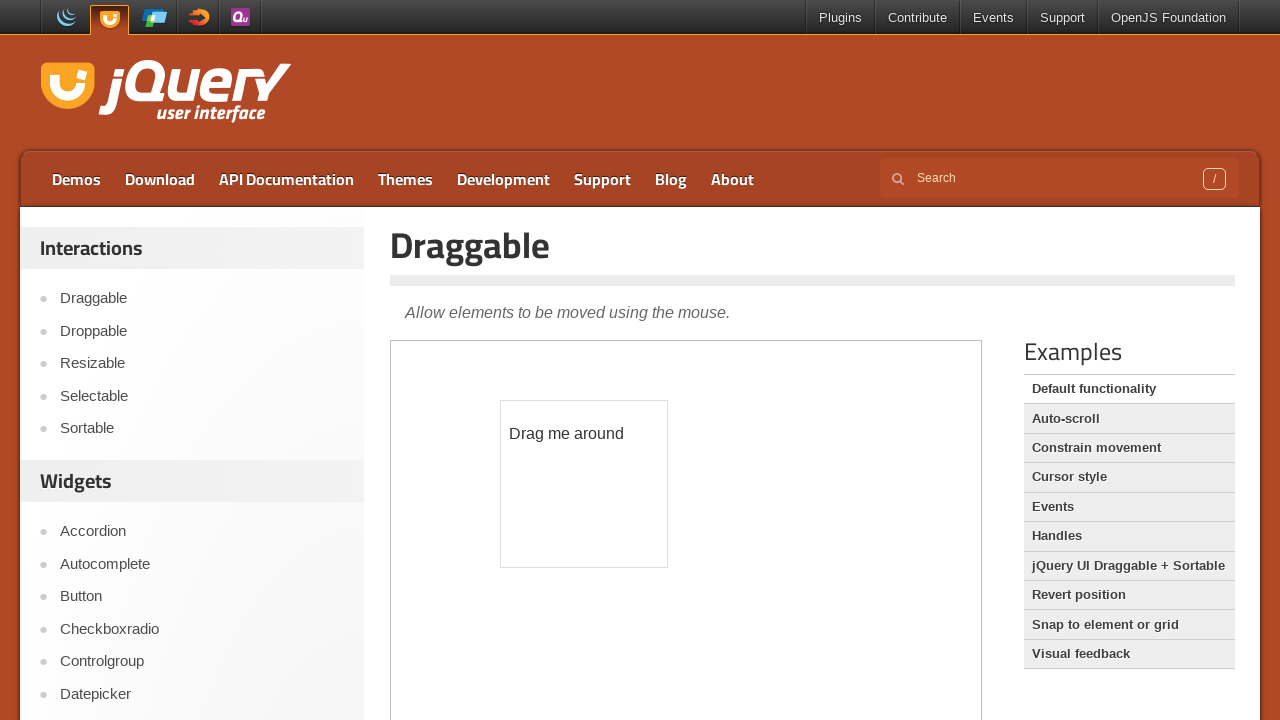